Tests checkbox functionality by verifying initial states and toggling checkboxes to ensure they change states correctly

Starting URL: http://the-internet.herokuapp.com/checkboxes

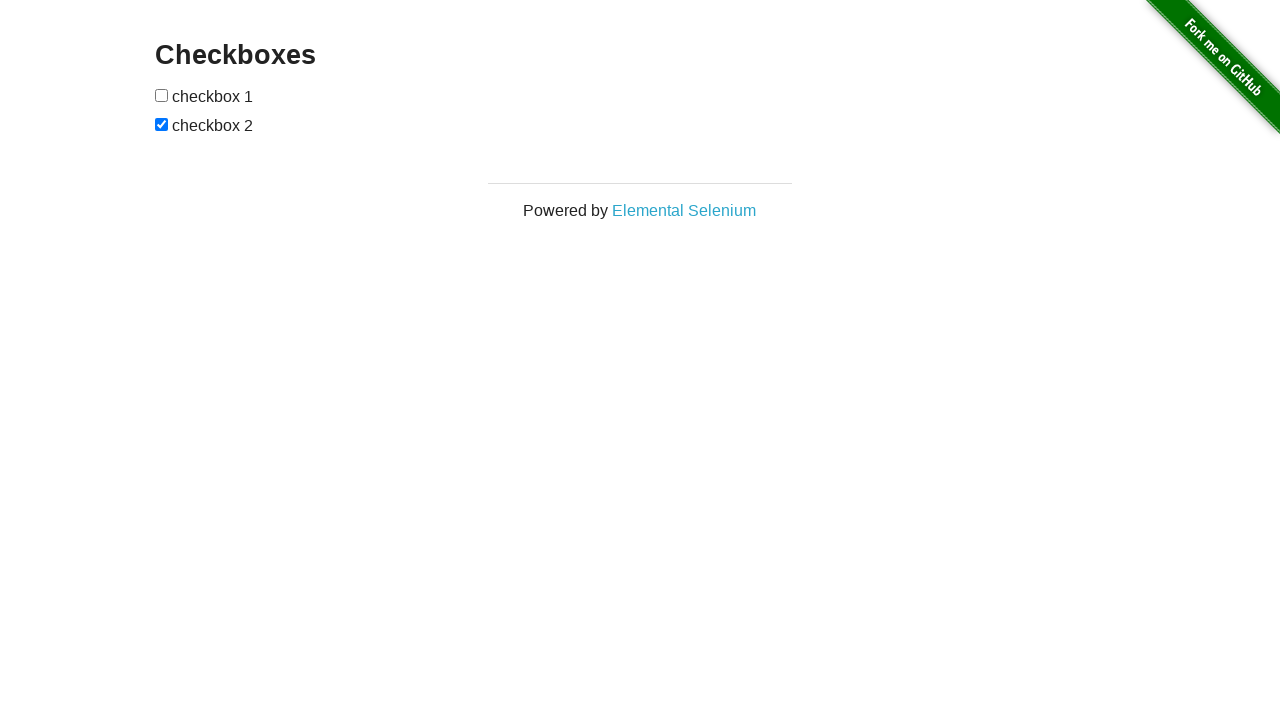

Retrieved all checkbox elements from the page
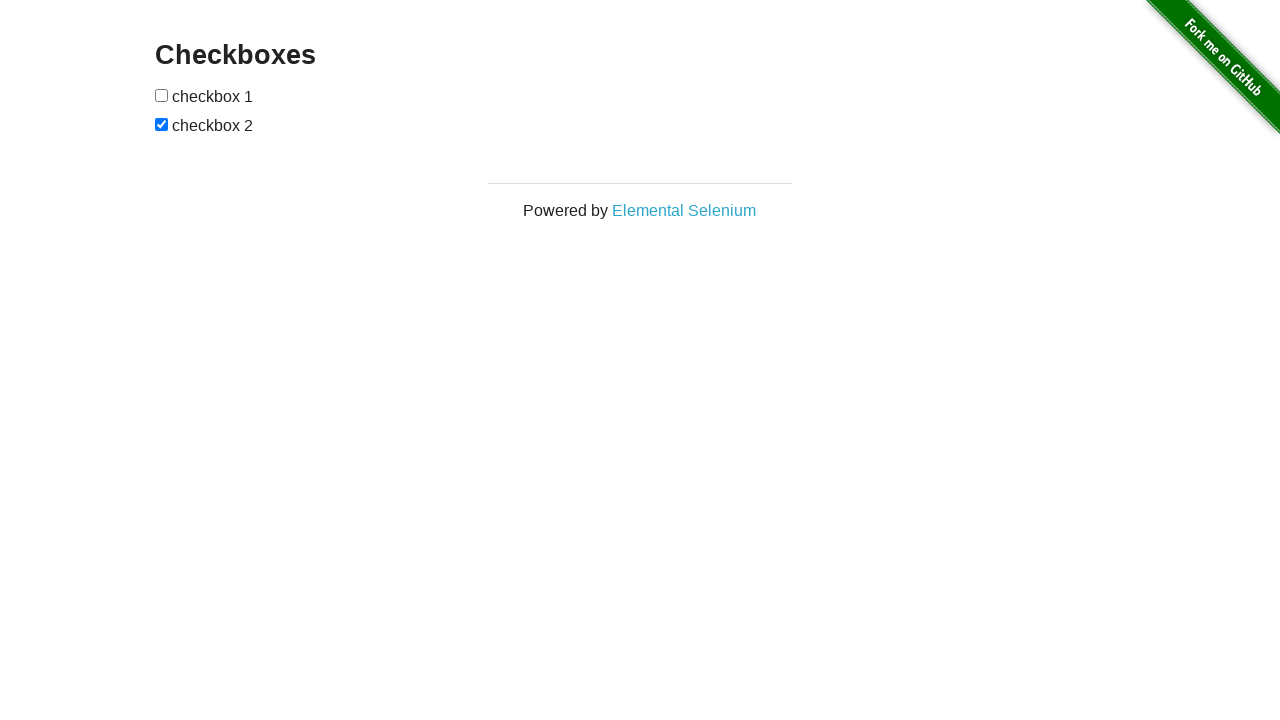

Extracted first and second checkbox elements
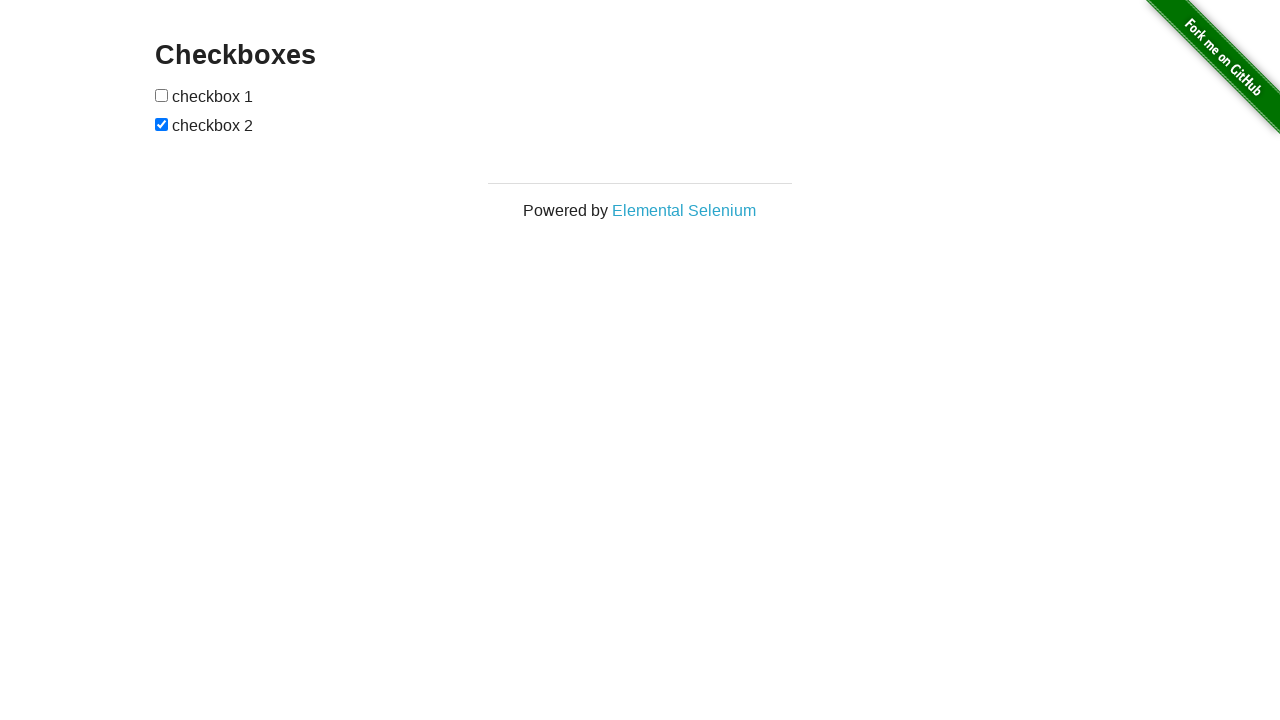

Verified first checkbox is unchecked initially
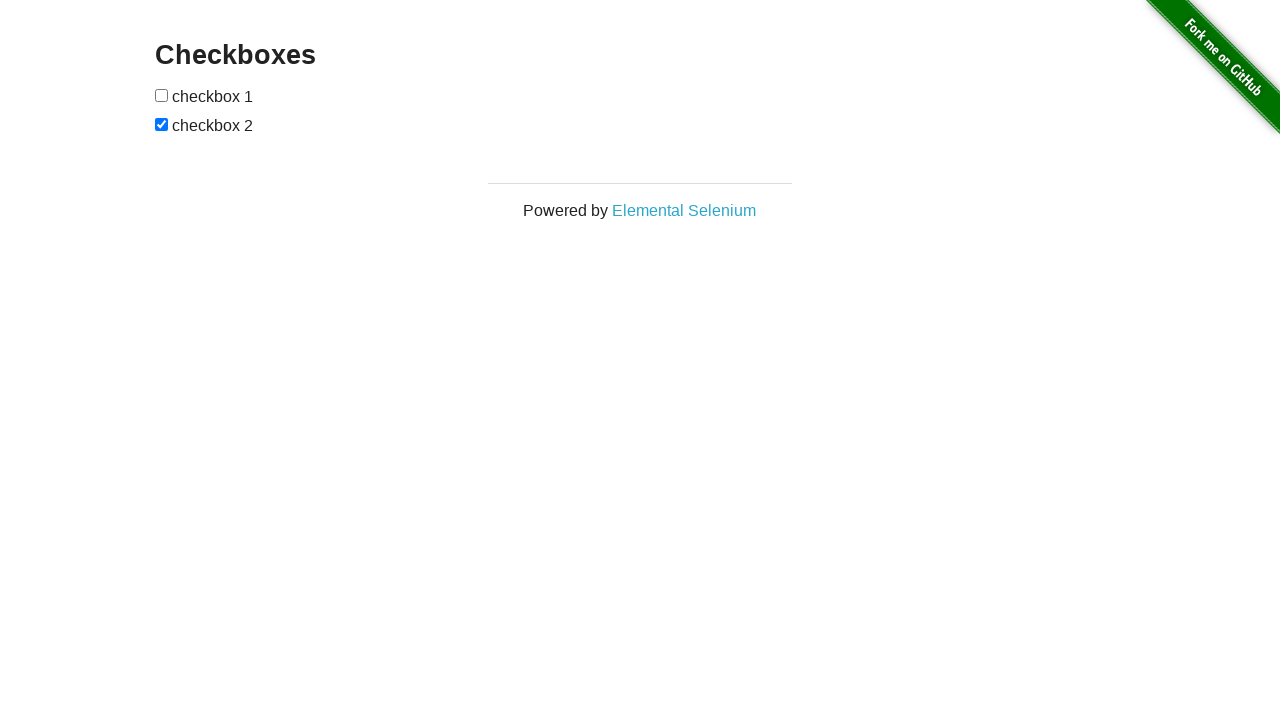

Verified second checkbox is checked initially
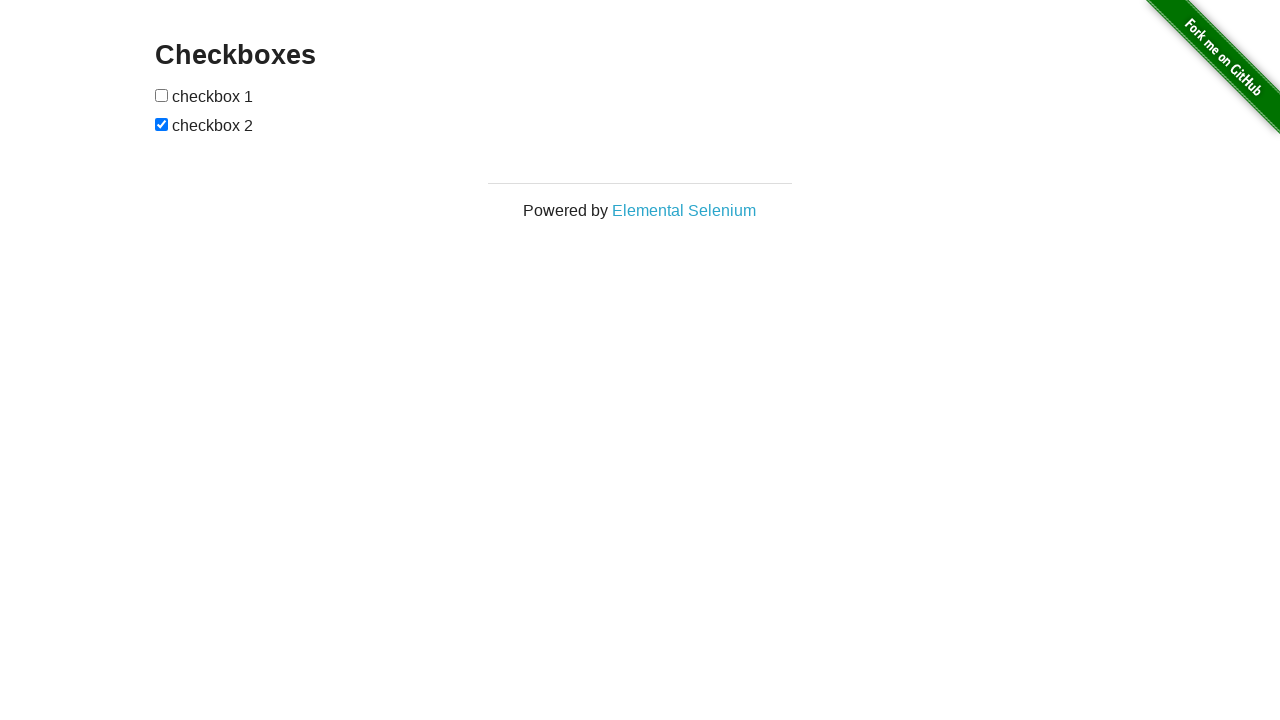

Clicked first checkbox to check it at (162, 95) on [type=checkbox] >> nth=0
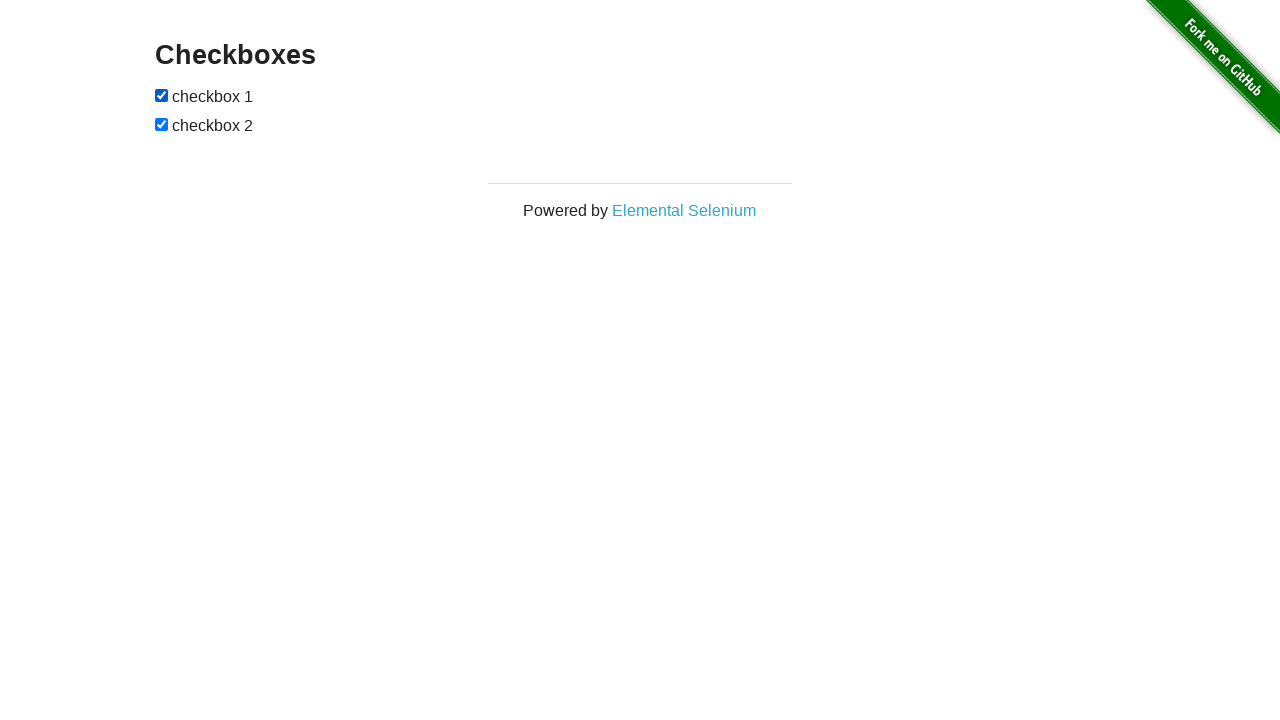

Verified first checkbox is now checked
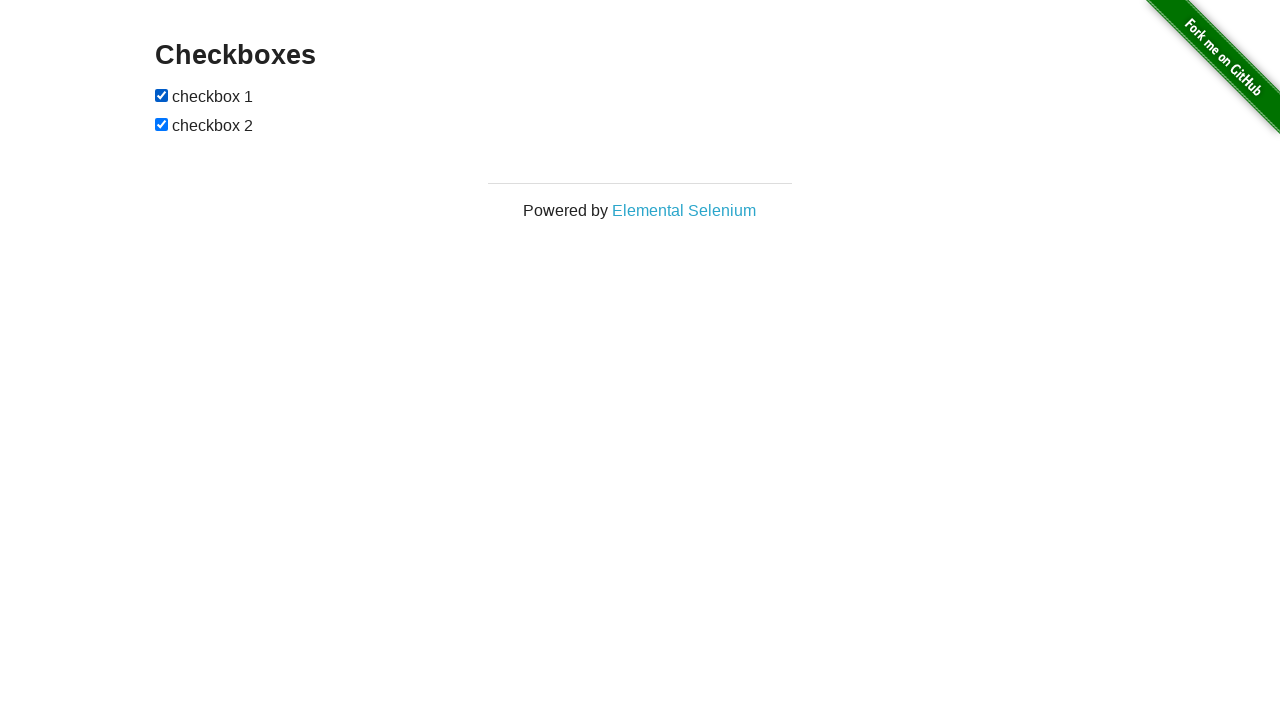

Clicked second checkbox to uncheck it at (162, 124) on [type=checkbox] >> nth=1
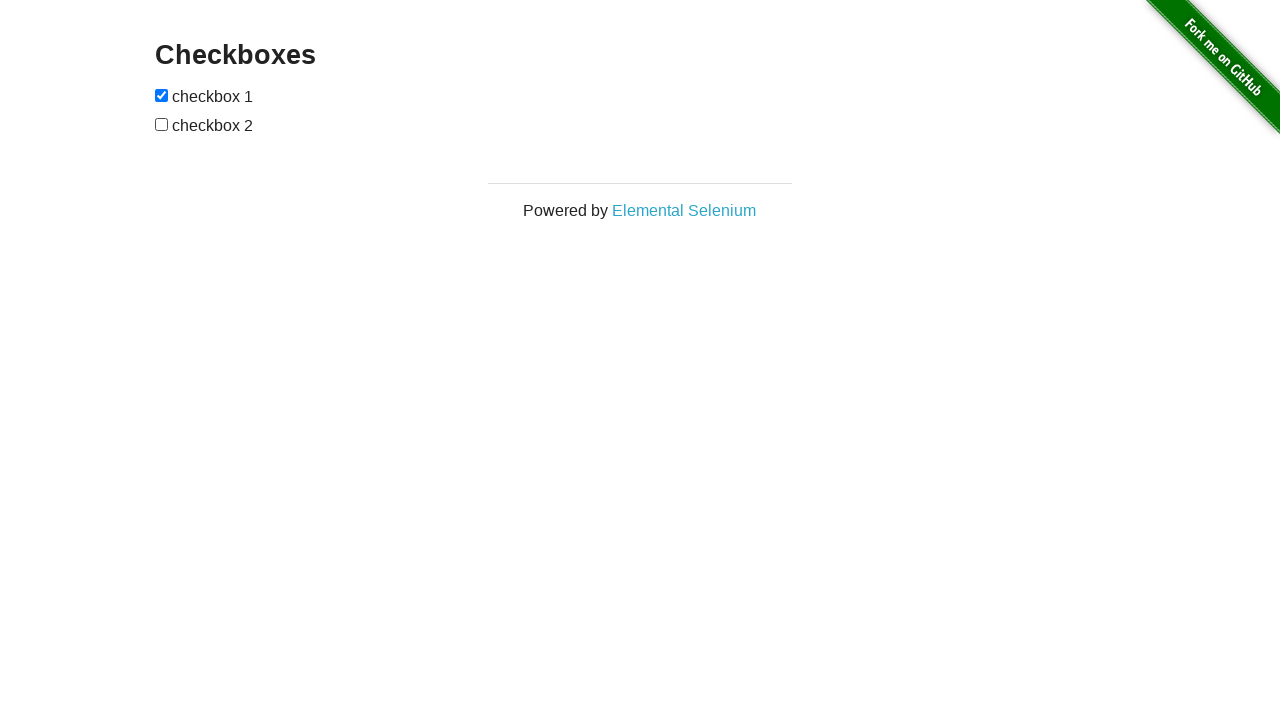

Verified second checkbox is now unchecked
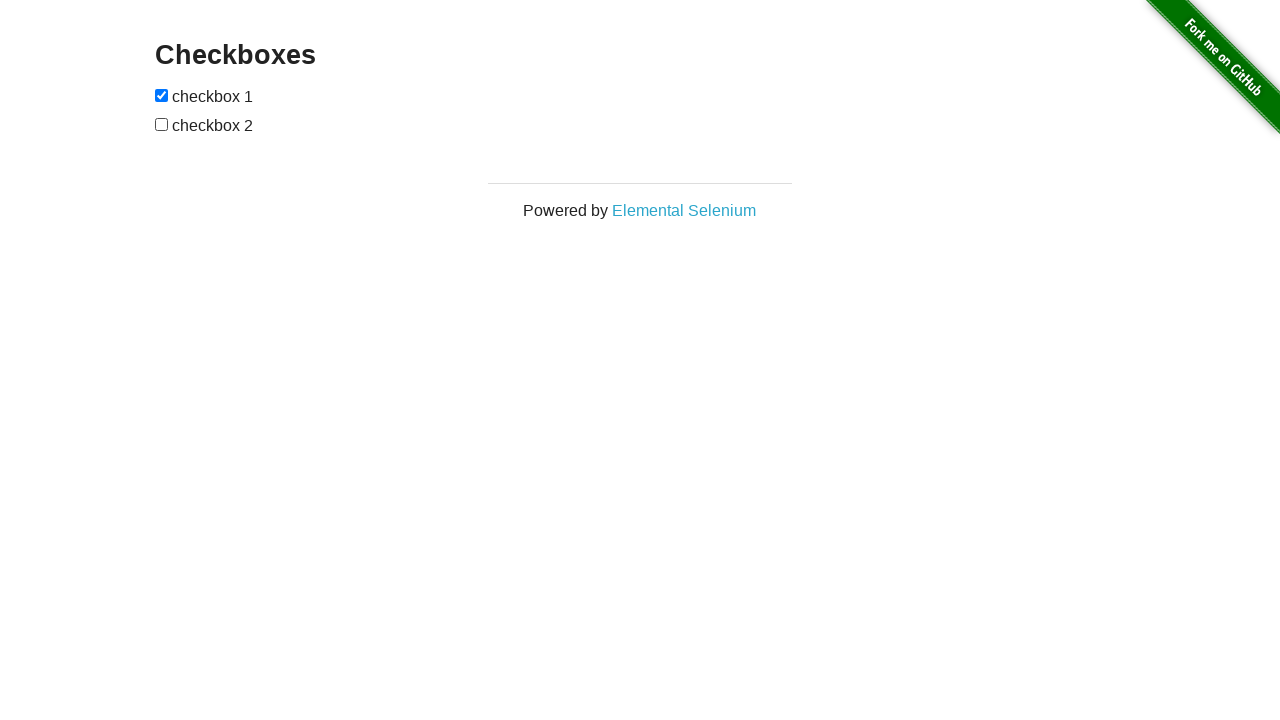

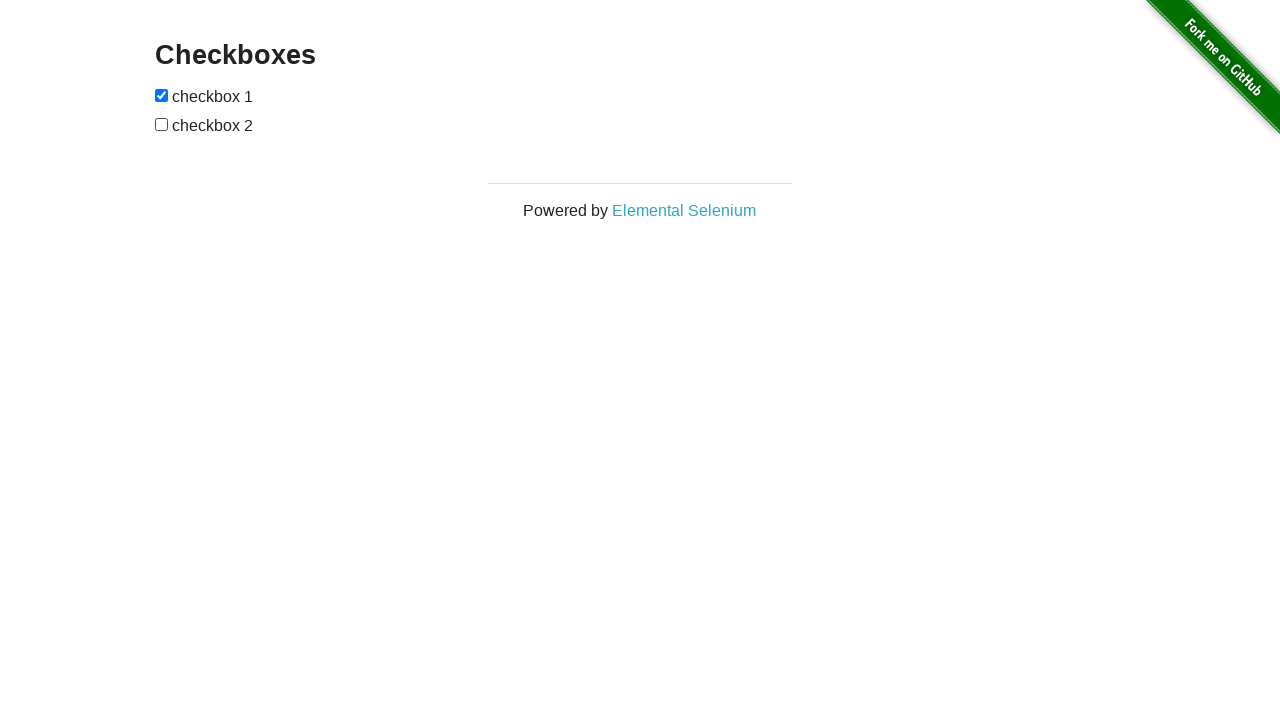